Tests checkbox functionality by clicking a checkbox to select it, verifying it's selected, then clicking again to deselect it and verifying it's unselected. Also counts the total number of checkboxes on the page.

Starting URL: https://rahulshettyacademy.com/AutomationPractice/

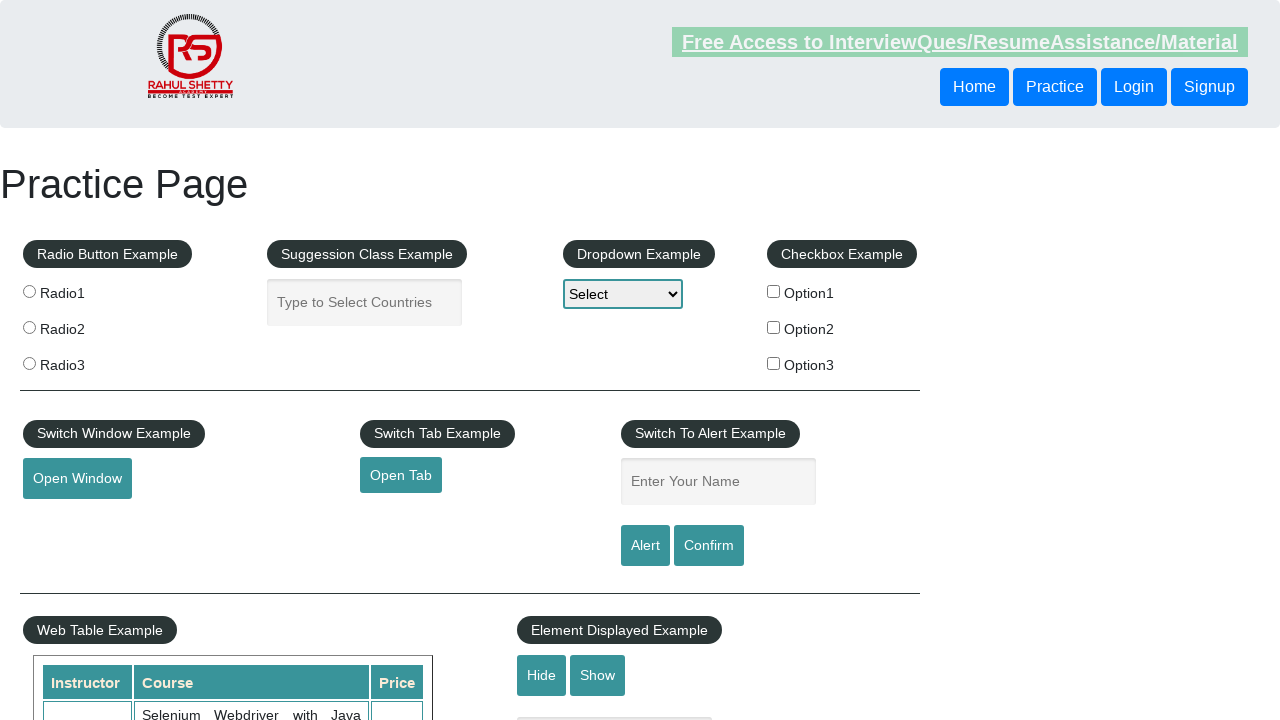

Navigated to AutomationPractice page
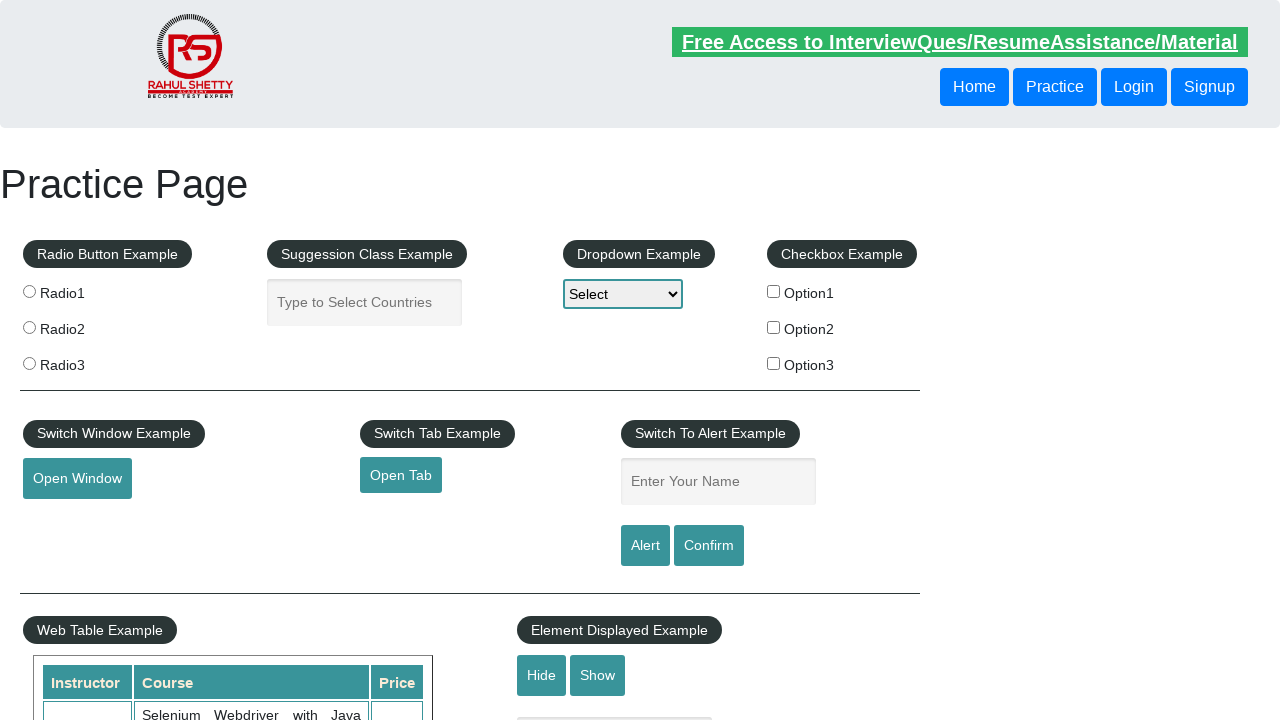

Clicked checkbox option 1 to select it at (774, 291) on #checkBoxOption1
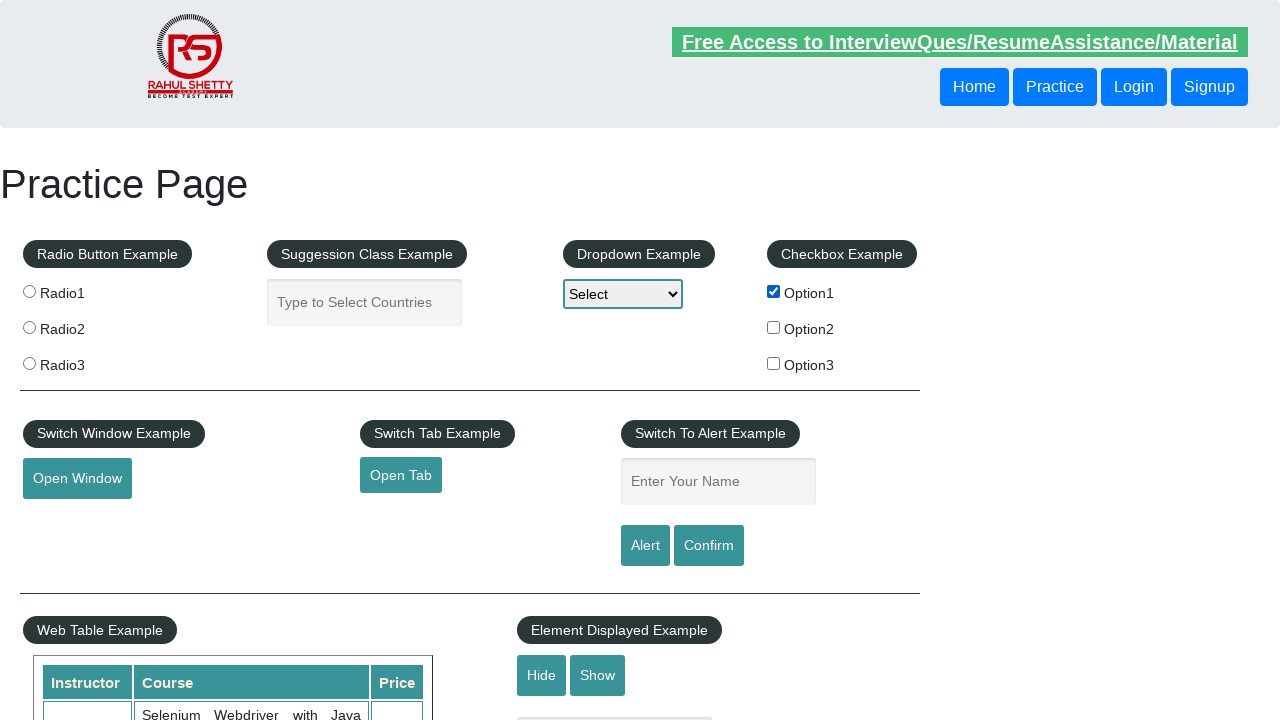

Verified checkbox option 1 is selected
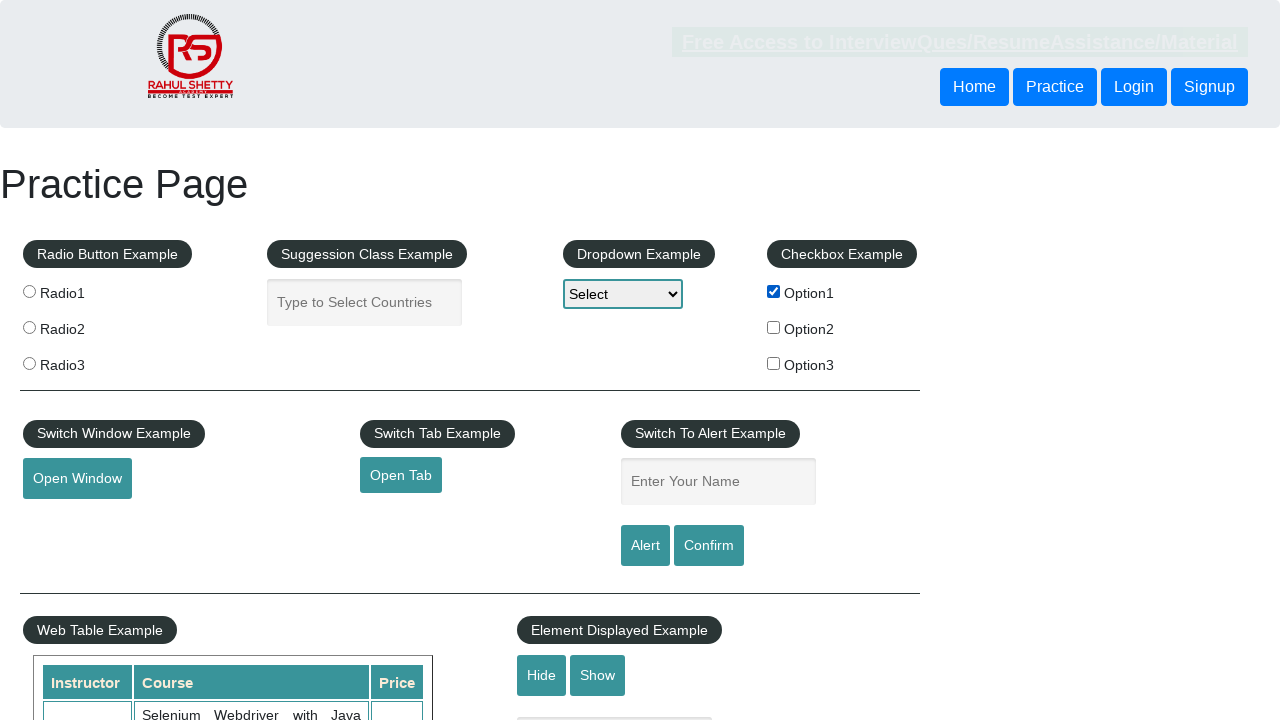

Clicked checkbox option 1 again to deselect it at (774, 291) on #checkBoxOption1
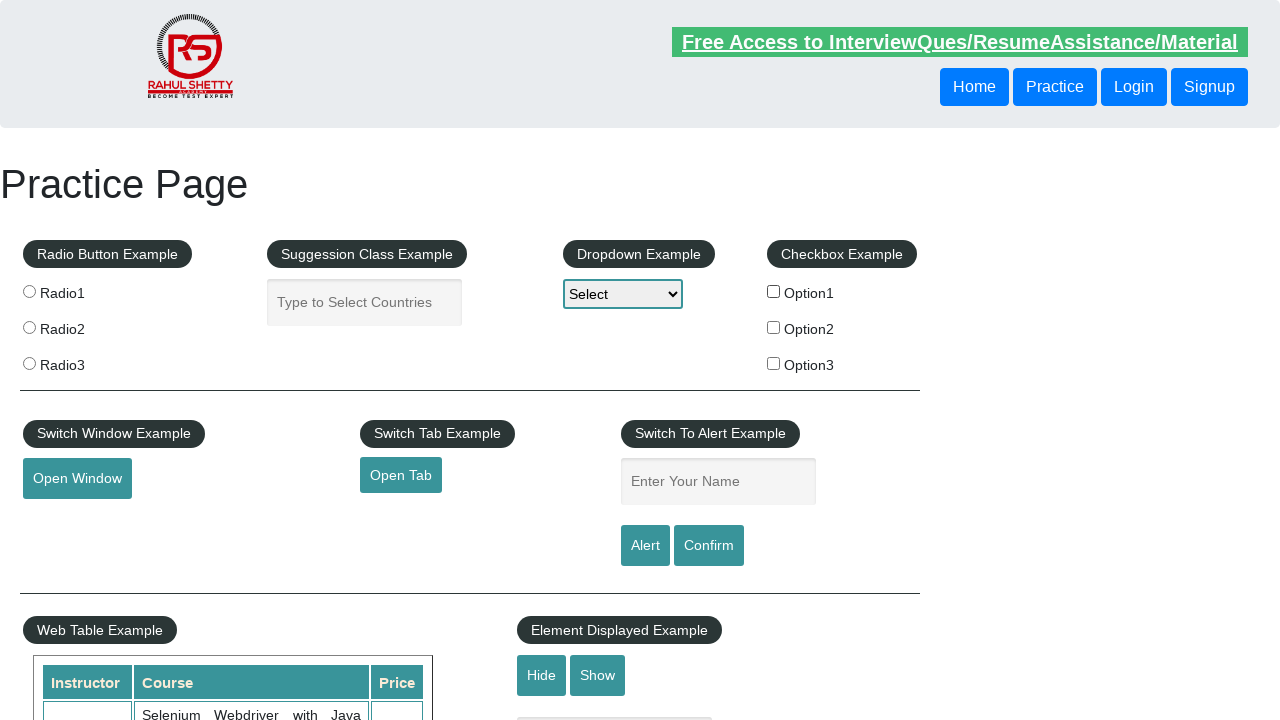

Verified checkbox option 1 is deselected
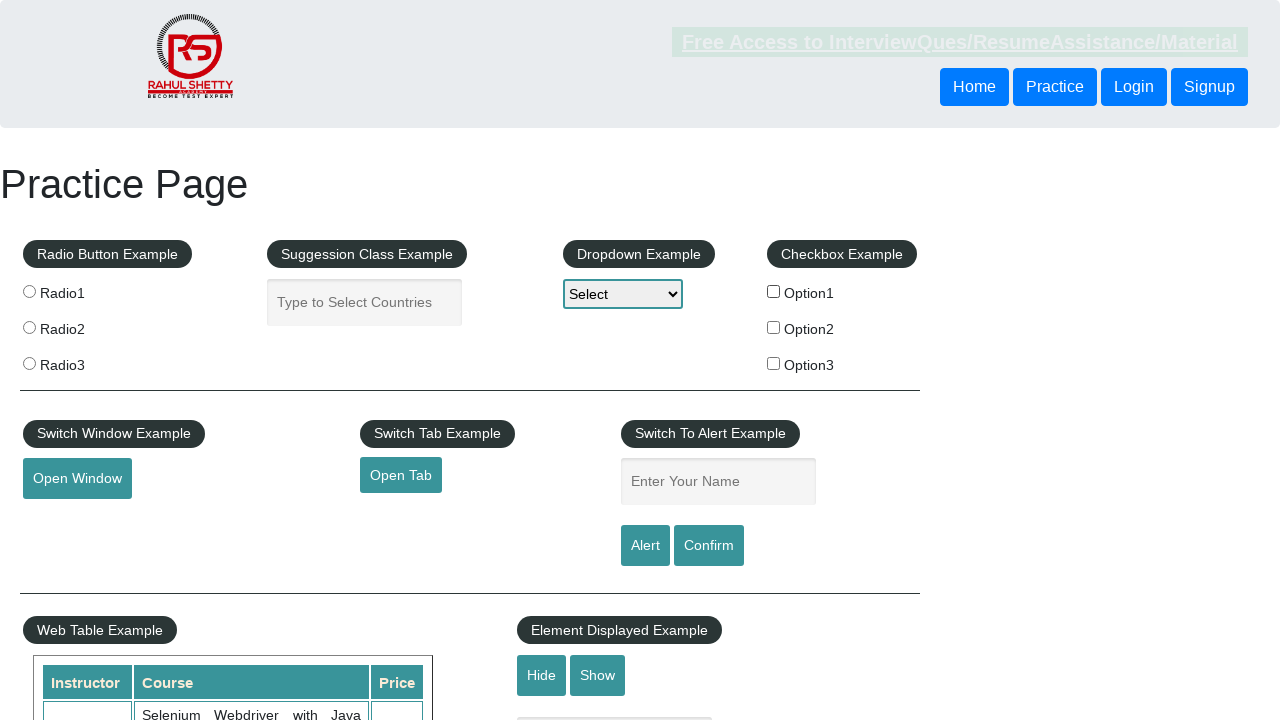

Located all checkboxes on the page
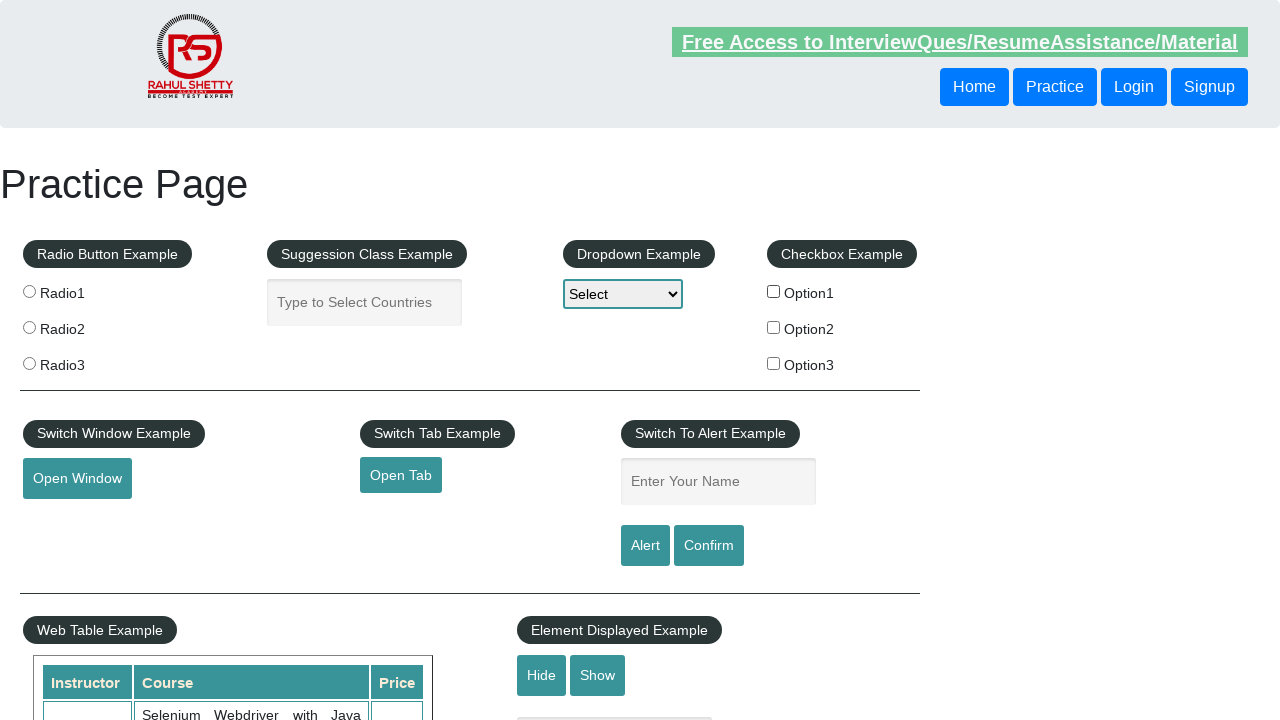

Counted total checkboxes found: 3
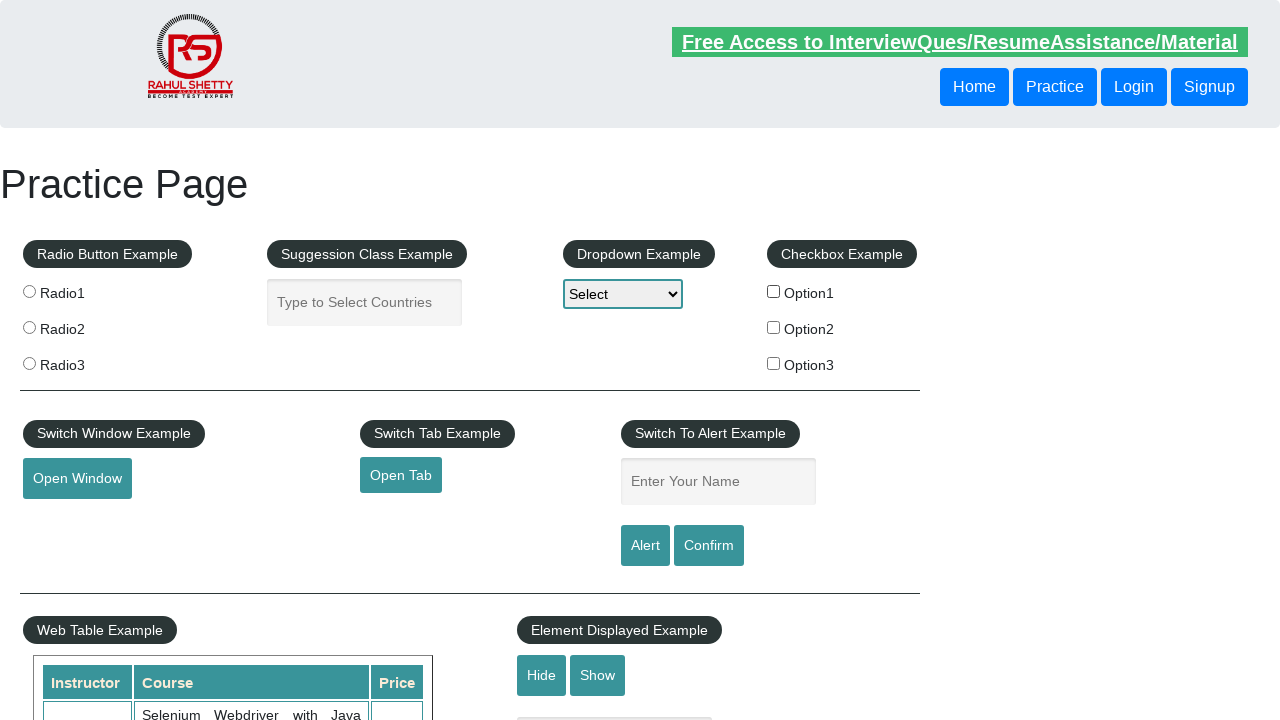

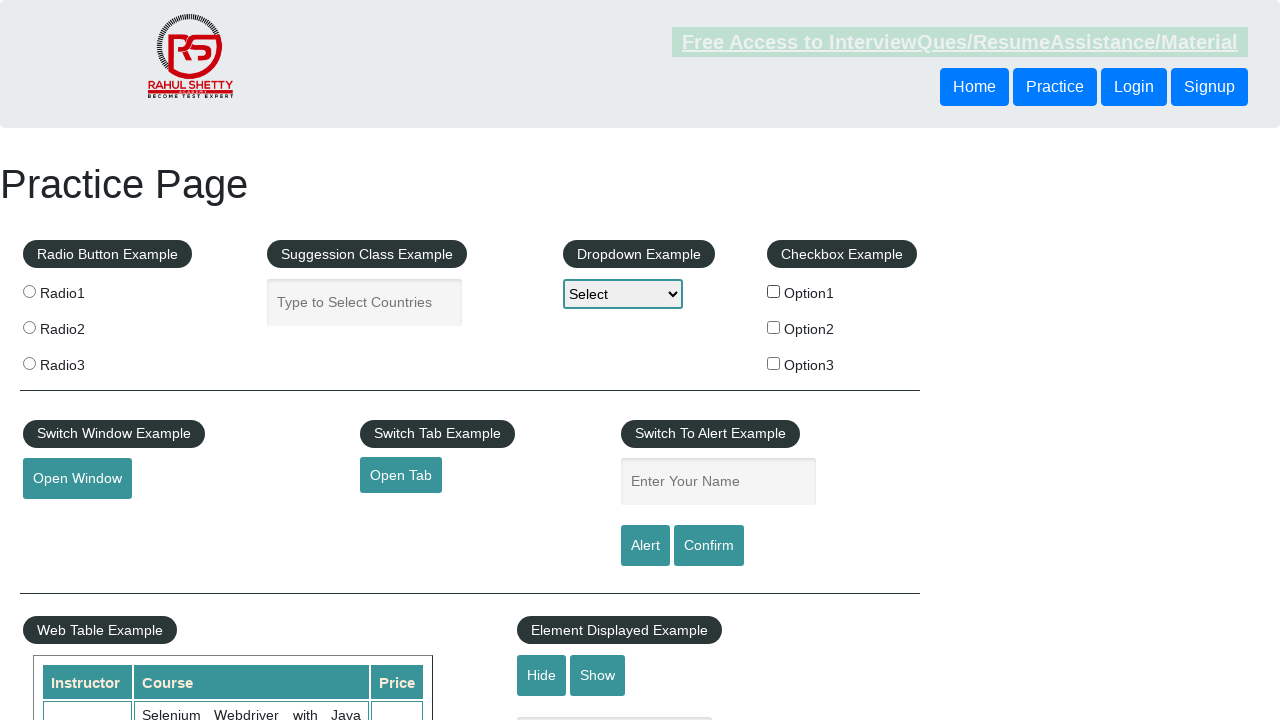